Tests various form elements including checkboxes, static/dynamic dropdowns, visibility toggle, and radio buttons on an automation practice page.

Starting URL: https://rahulshettyacademy.com/AutomationPractice

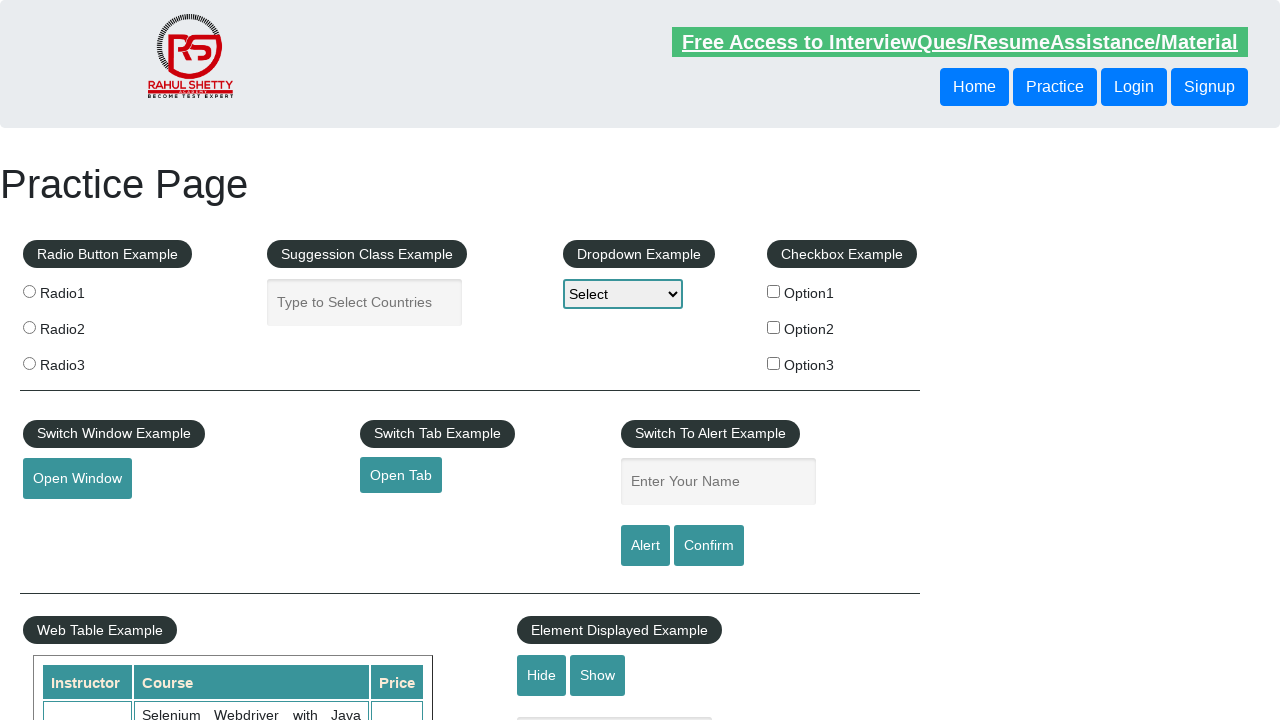

Checked checkbox option 1 at (774, 291) on #checkBoxOption1
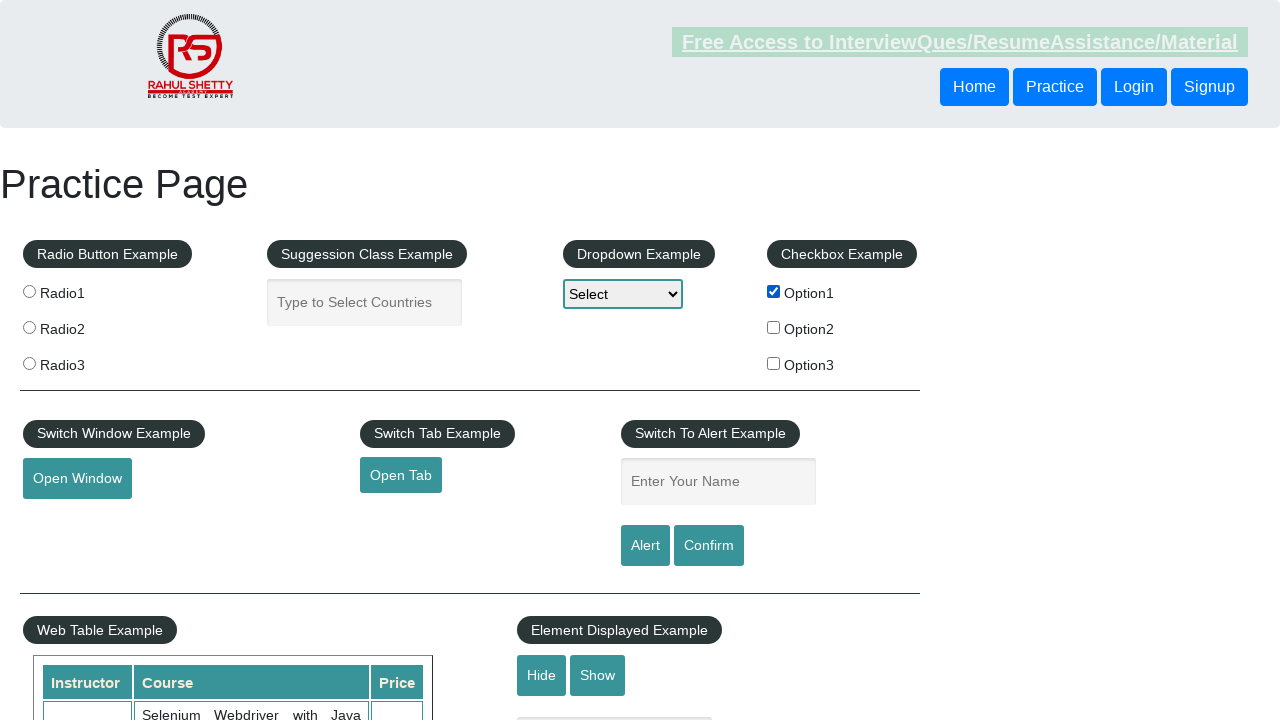

Unchecked checkbox option 1 at (774, 291) on #checkBoxOption1
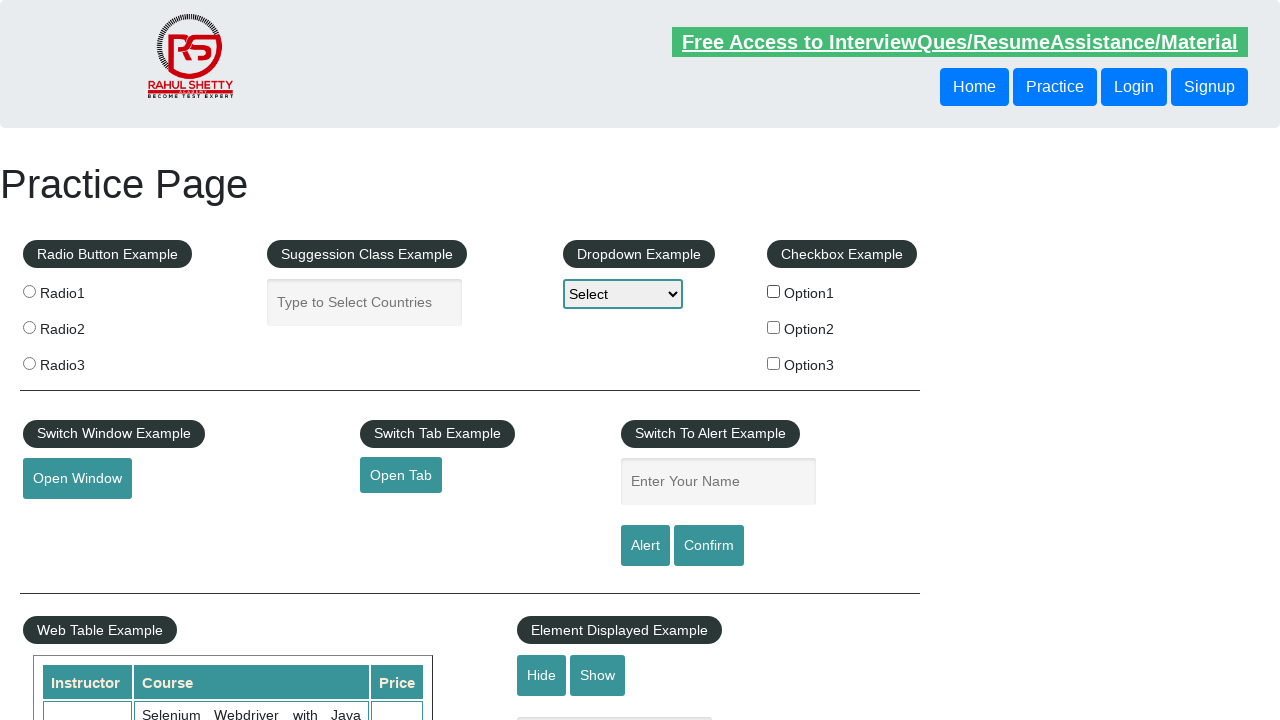

Checked checkbox option 2 at (774, 327) on #checkBoxOption2
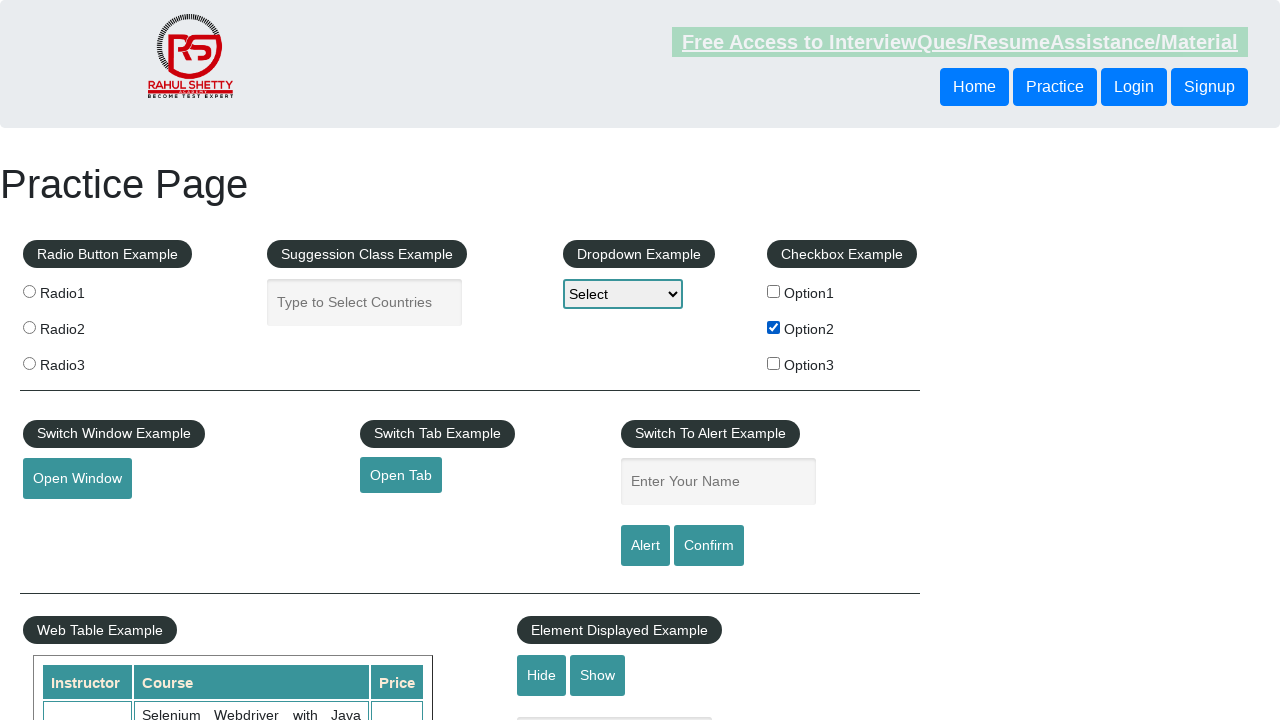

Checked checkbox option 1 at (774, 291) on #checkBoxOption1
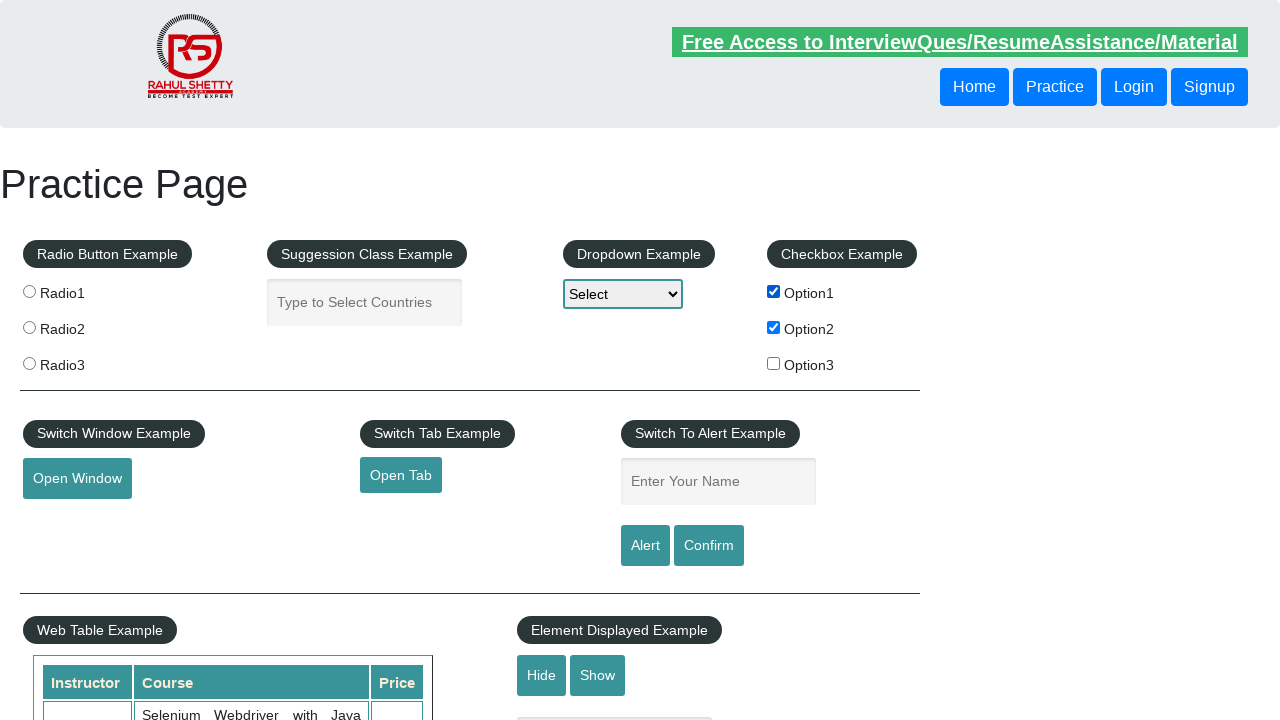

Checked checkbox option 3 at (774, 363) on #checkBoxOption3
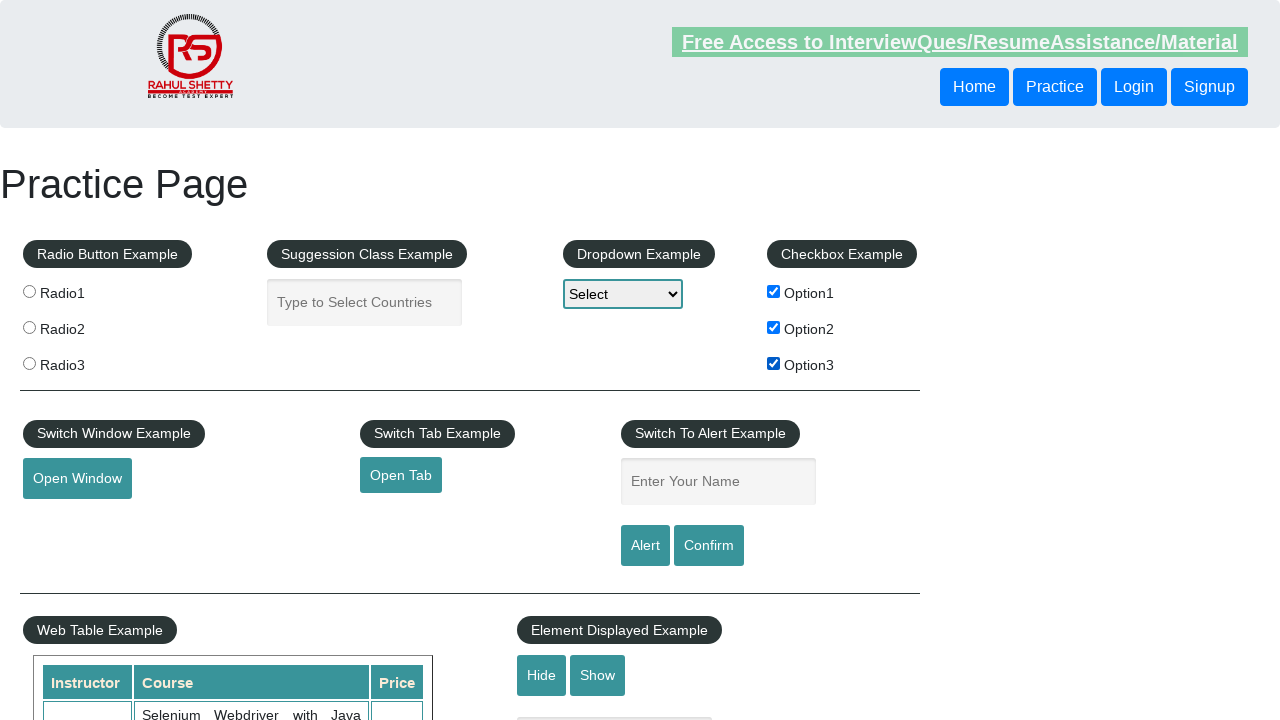

Unchecked checkbox option 2 at (774, 327) on #checkBoxOption2
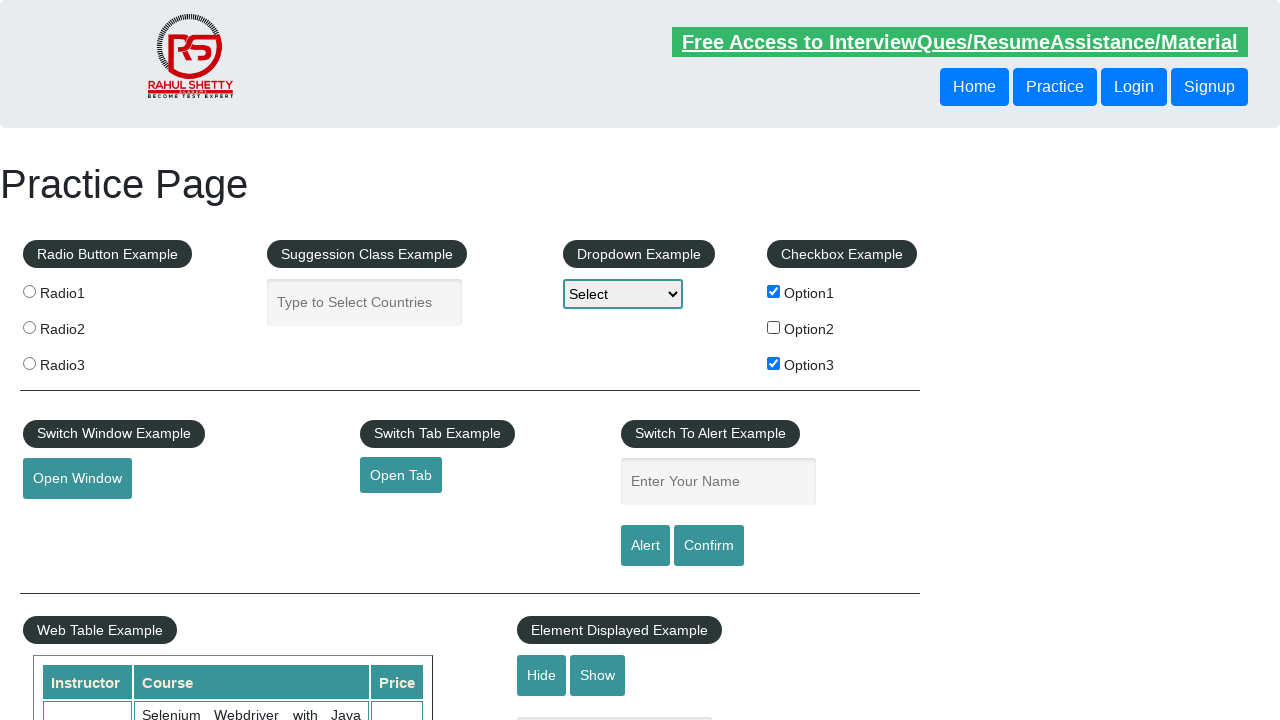

Selected option 2 from static dropdown on select
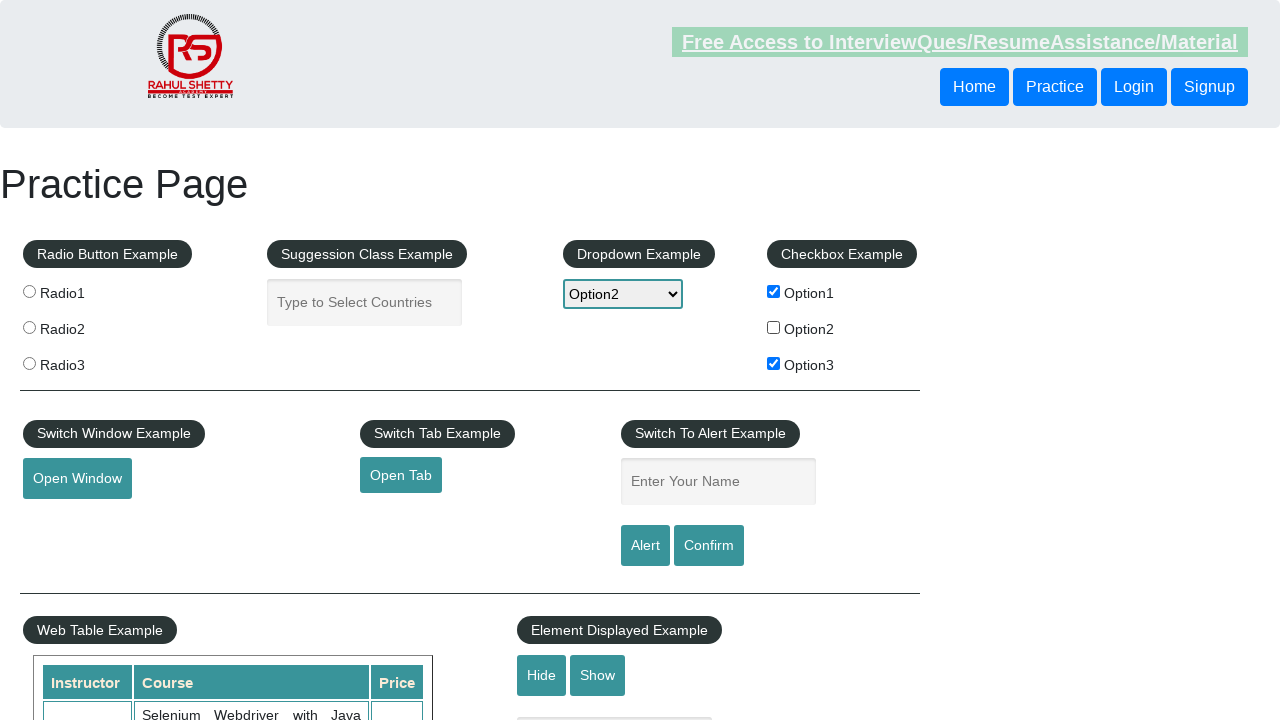

Filled autocomplete field with 'ind' to search for India on #autocomplete
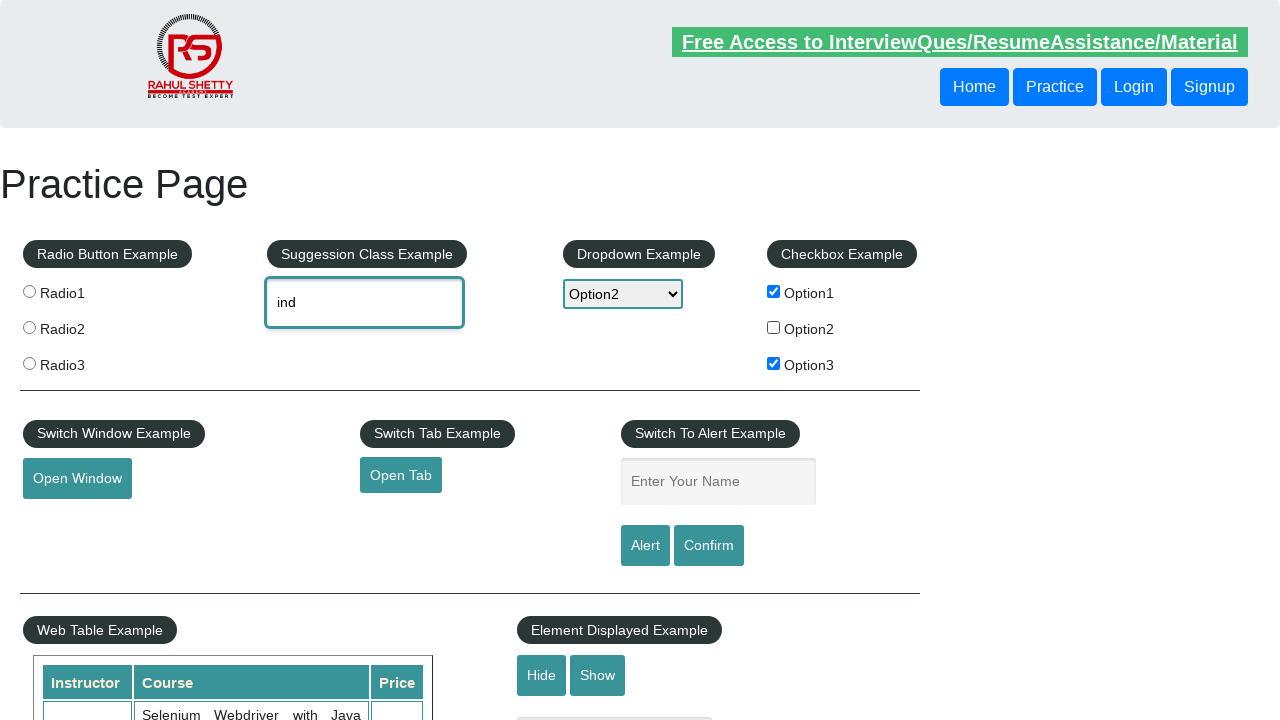

Waited for dynamic dropdown menu items to appear
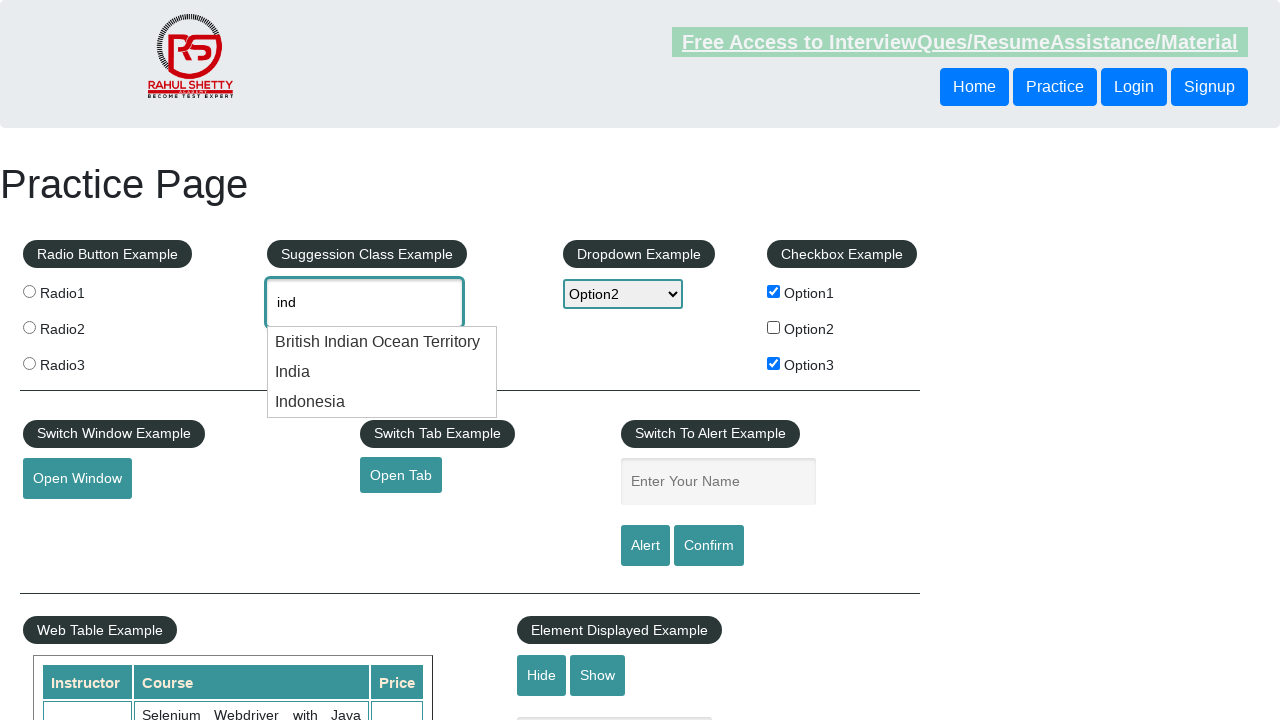

Selected 'India' from dynamic dropdown at (382, 372) on .ui-menu-item div >> nth=1
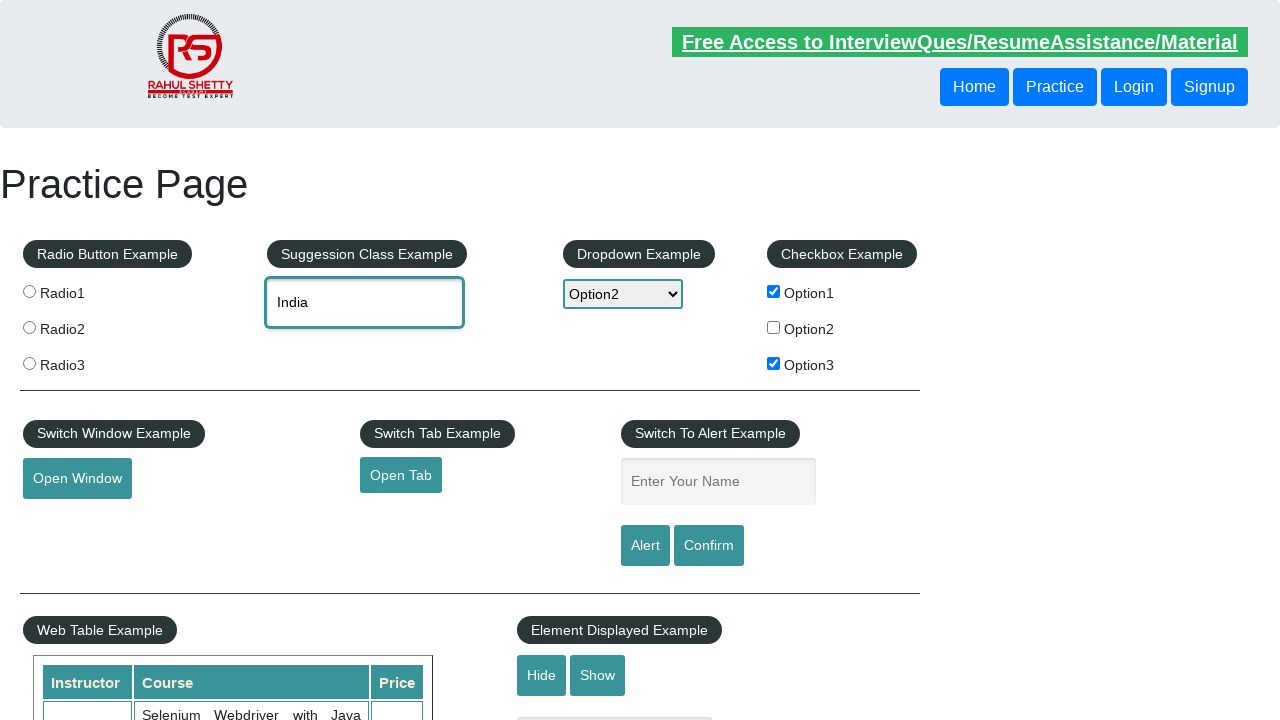

Cleared autocomplete field on #autocomplete
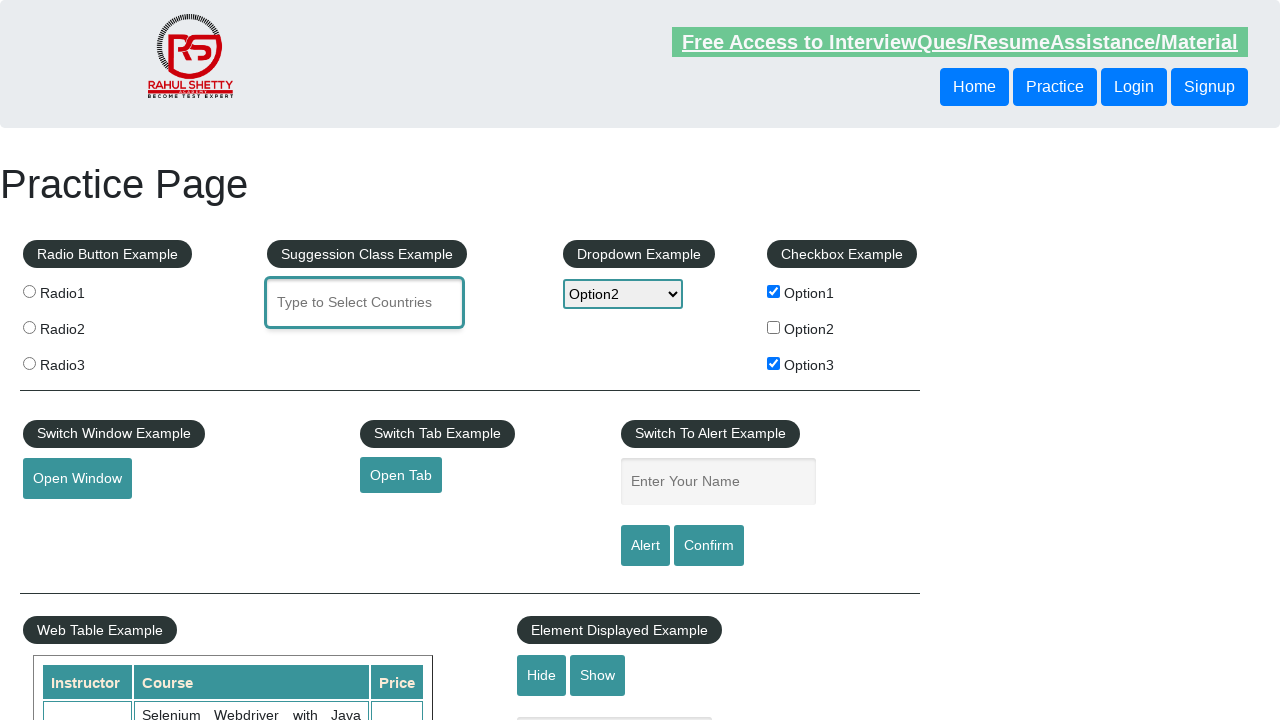

Filled autocomplete field with 'UK' to search for United Kingdom on #autocomplete
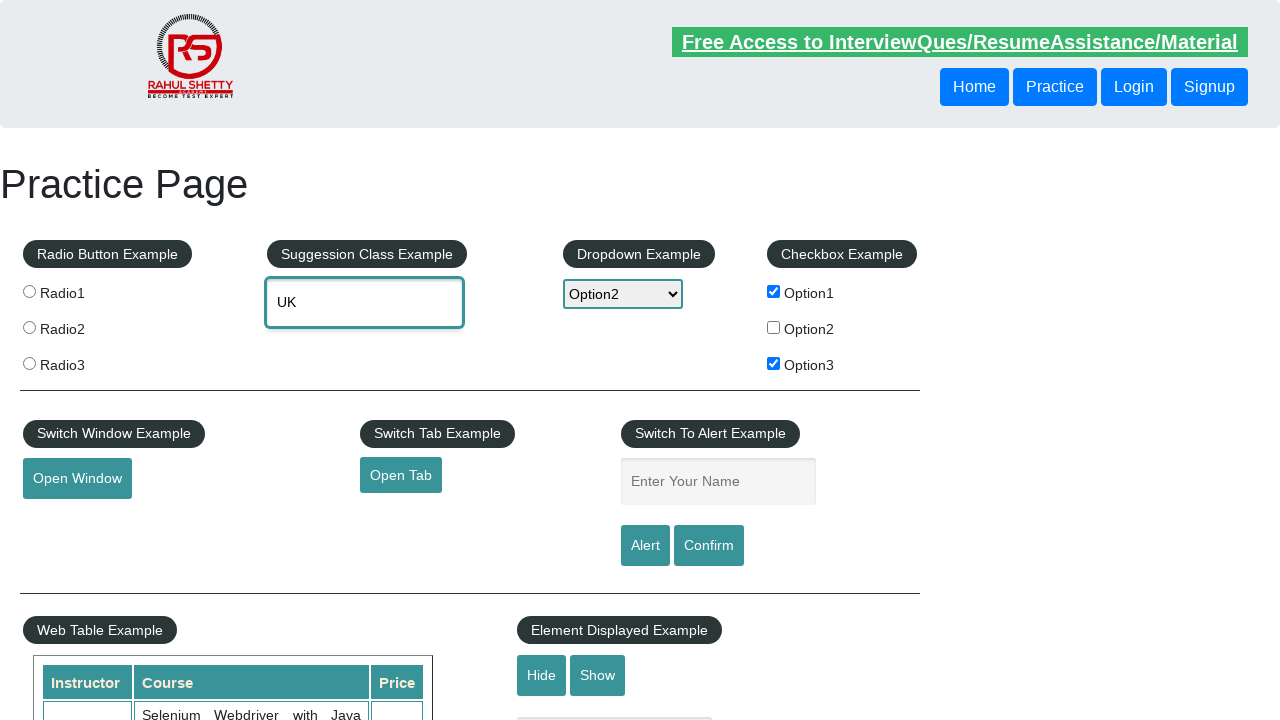

Waited 2 seconds for dropdown to load
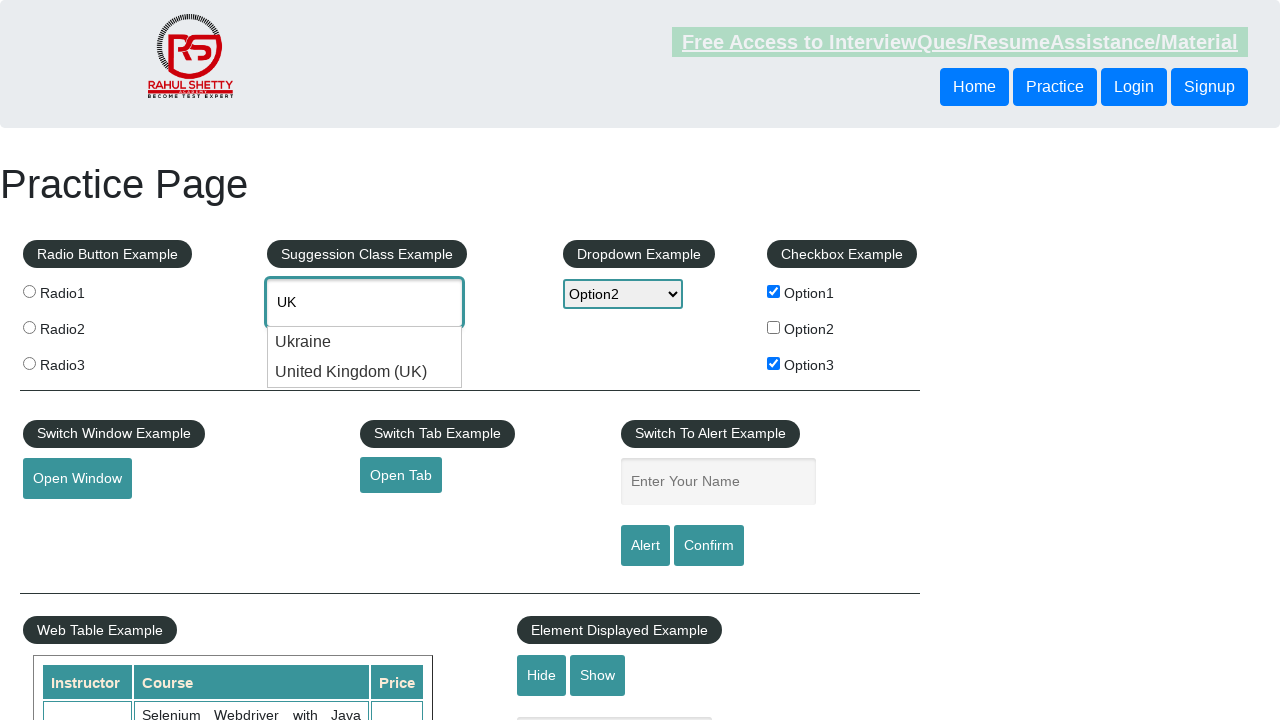

Waited for dynamic dropdown menu items to appear
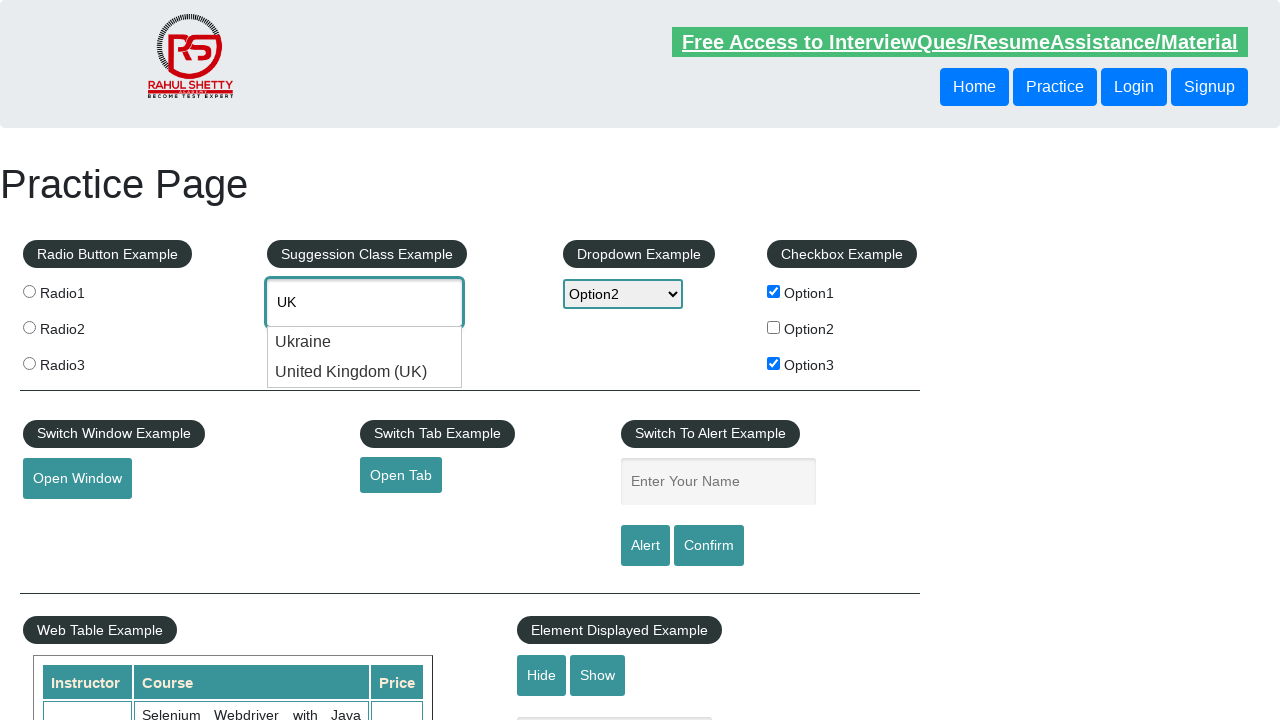

Selected 'United Kingdom (UK)' from dynamic dropdown at (365, 372) on .ui-menu-item div >> nth=1
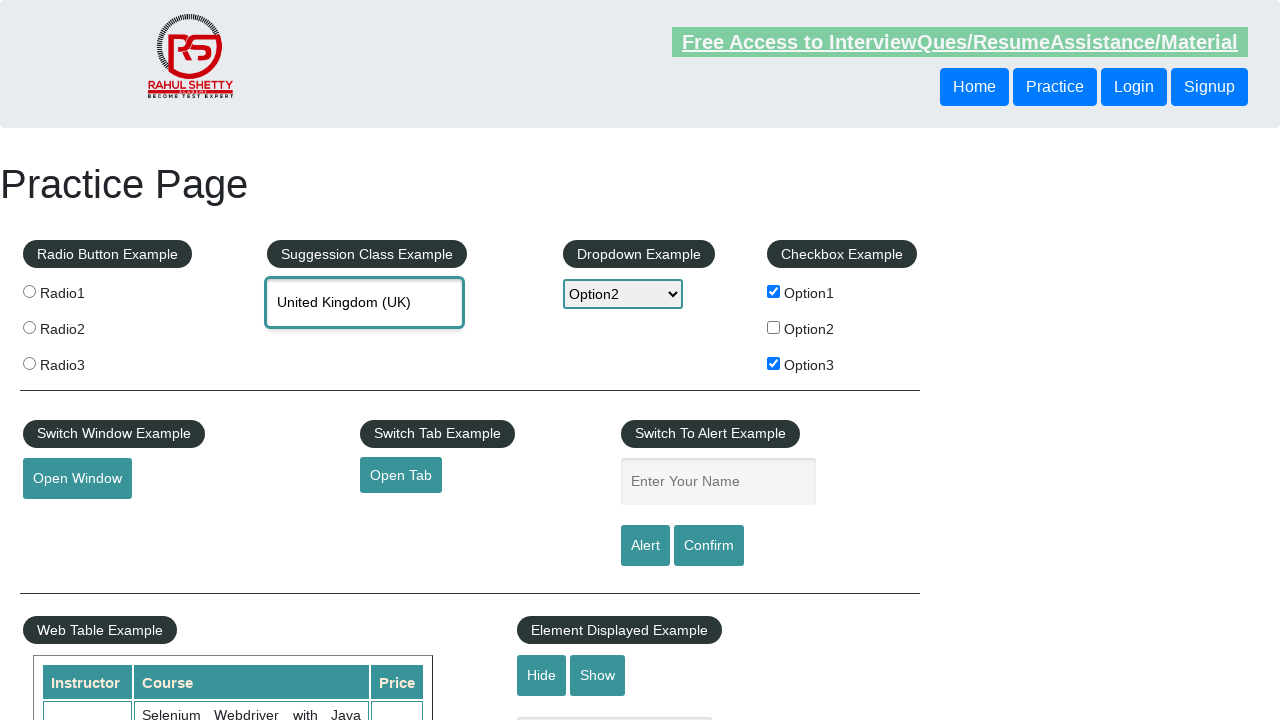

Clicked hide textbox button to test visibility toggle at (542, 675) on #hide-textbox
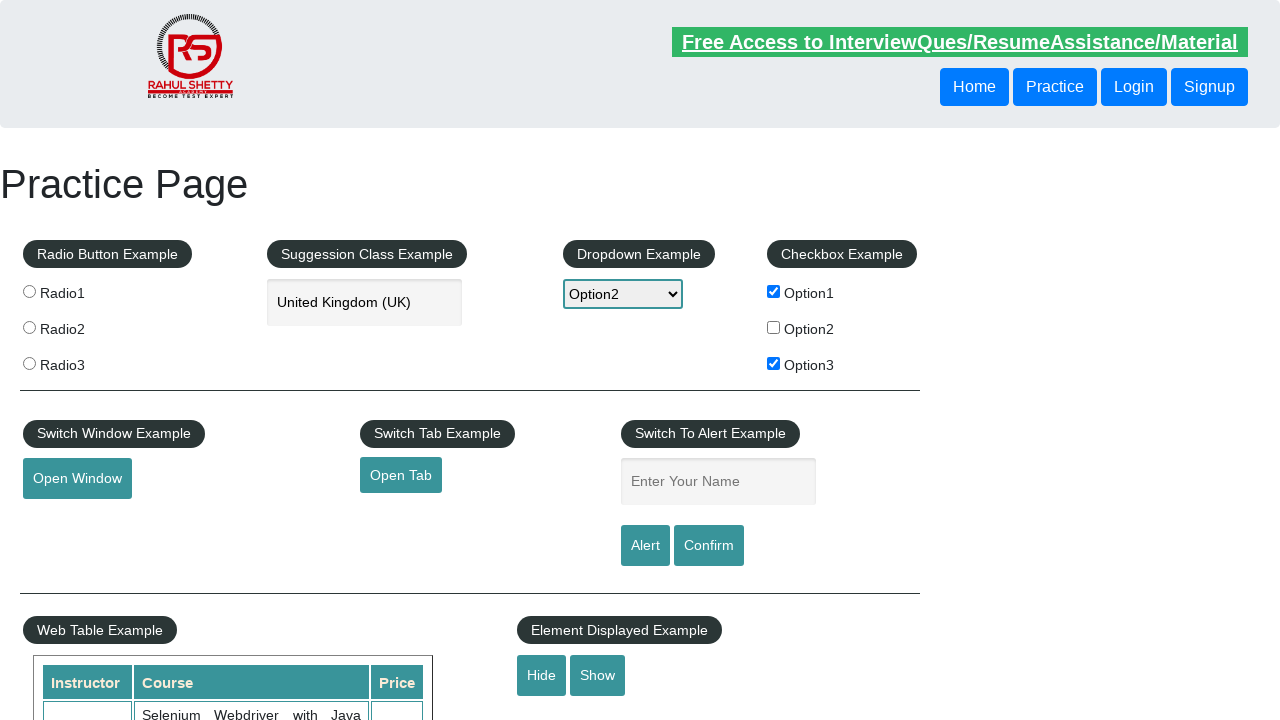

Clicked show textbox button to toggle visibility back on at (598, 675) on #show-textbox
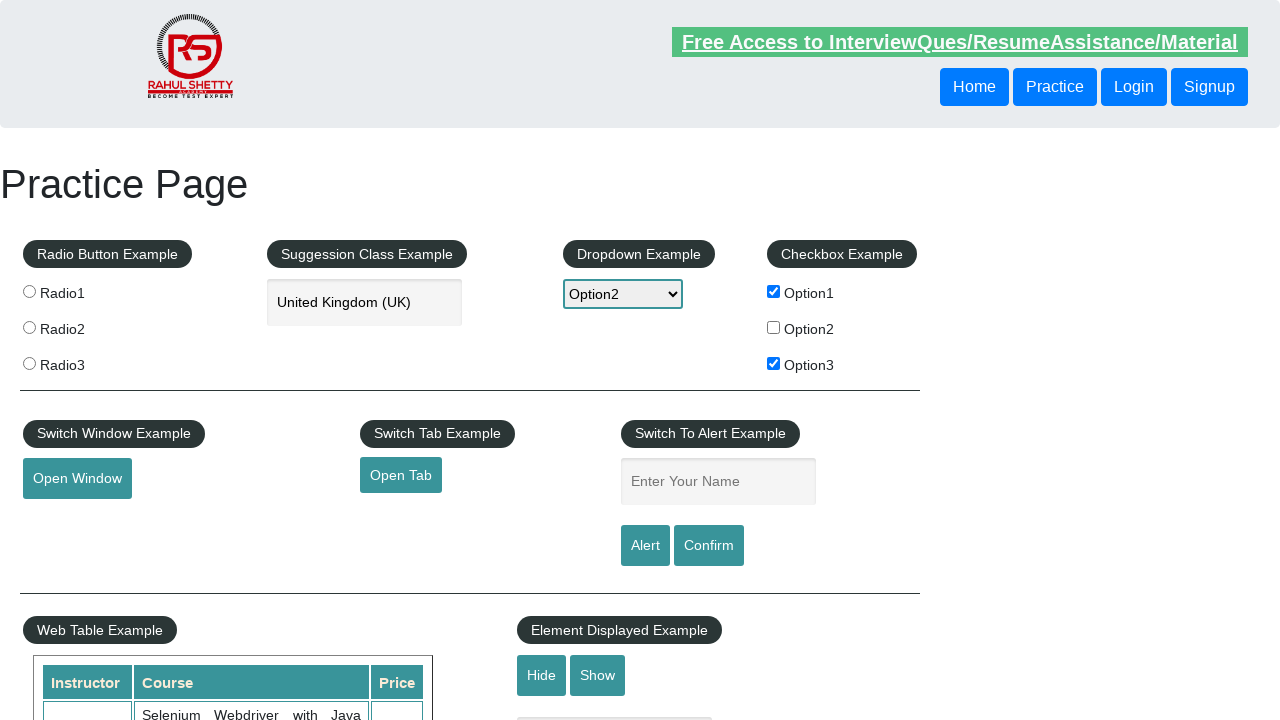

Selected radio button option 1 at (29, 291) on [value='radio1']
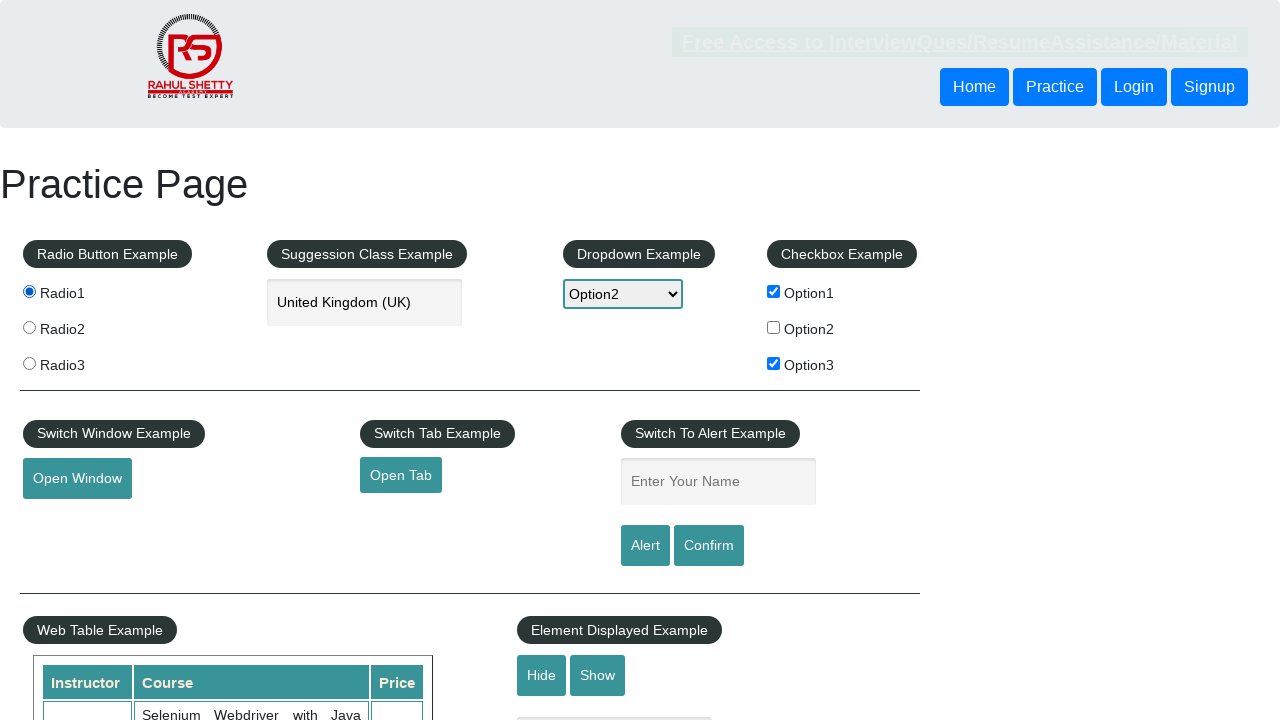

Selected radio button option 2 at (29, 327) on [value='radio2']
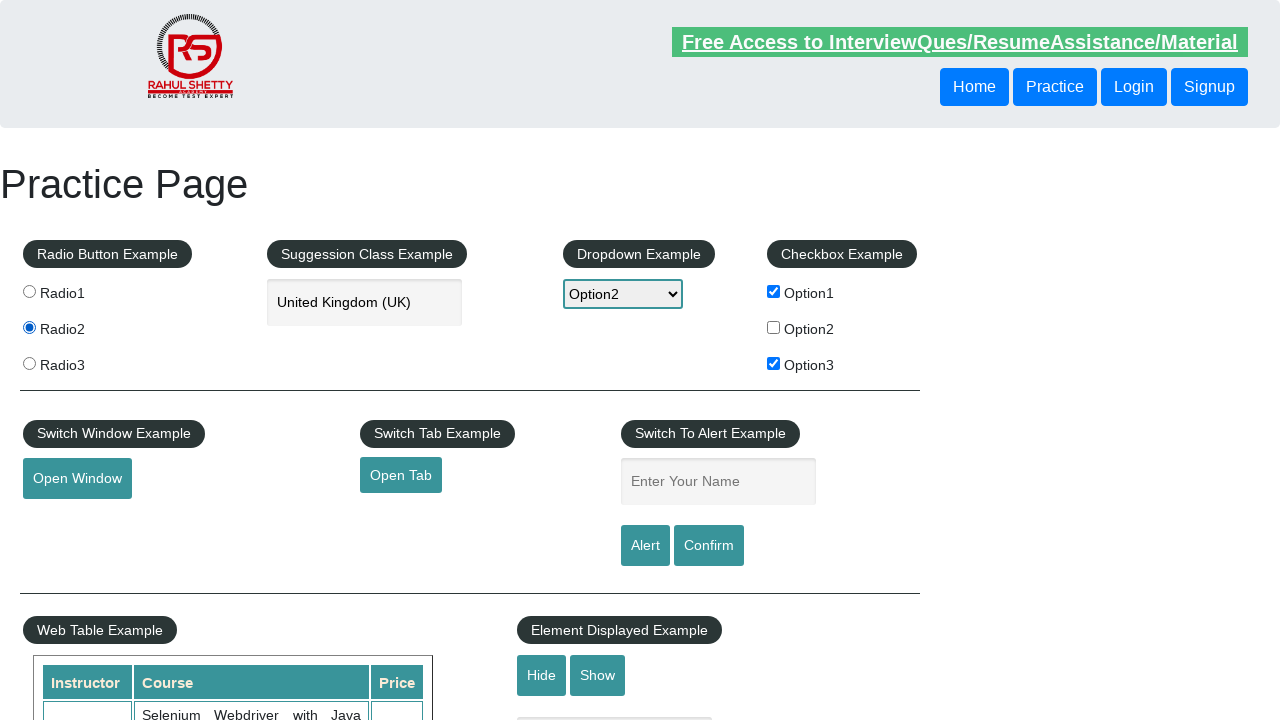

Selected radio button option 3 at (29, 363) on [value='radio3']
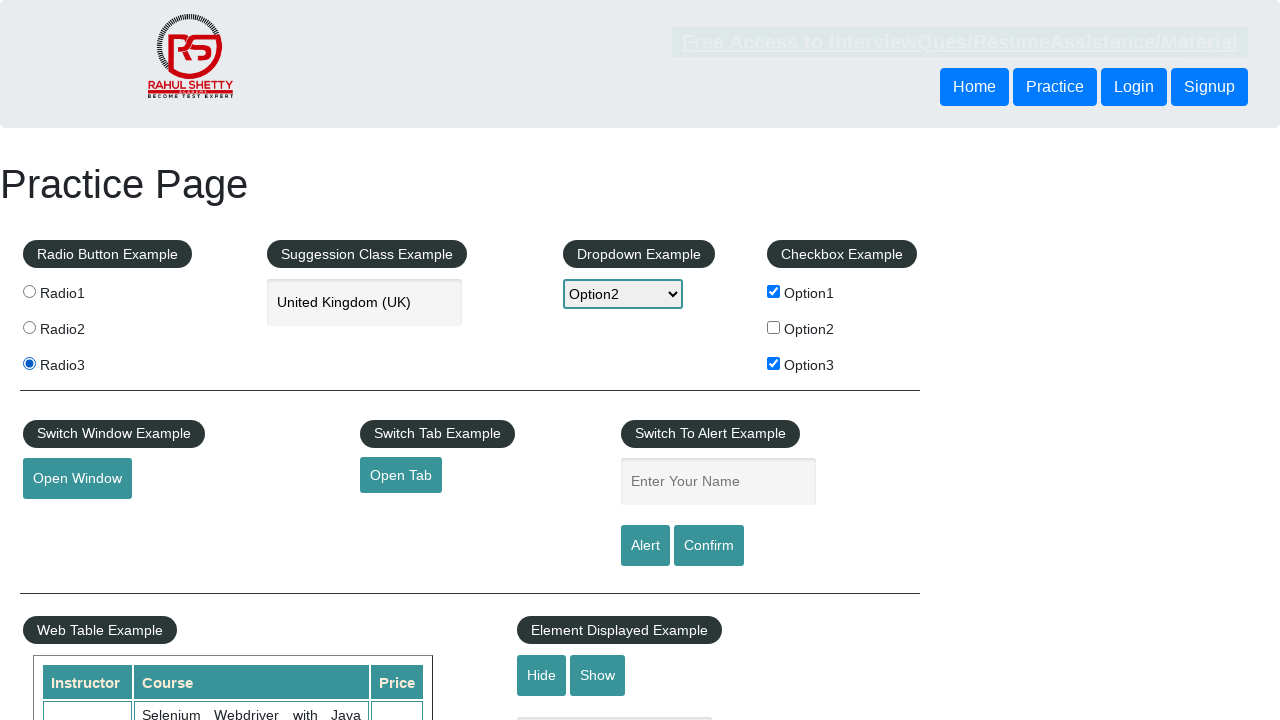

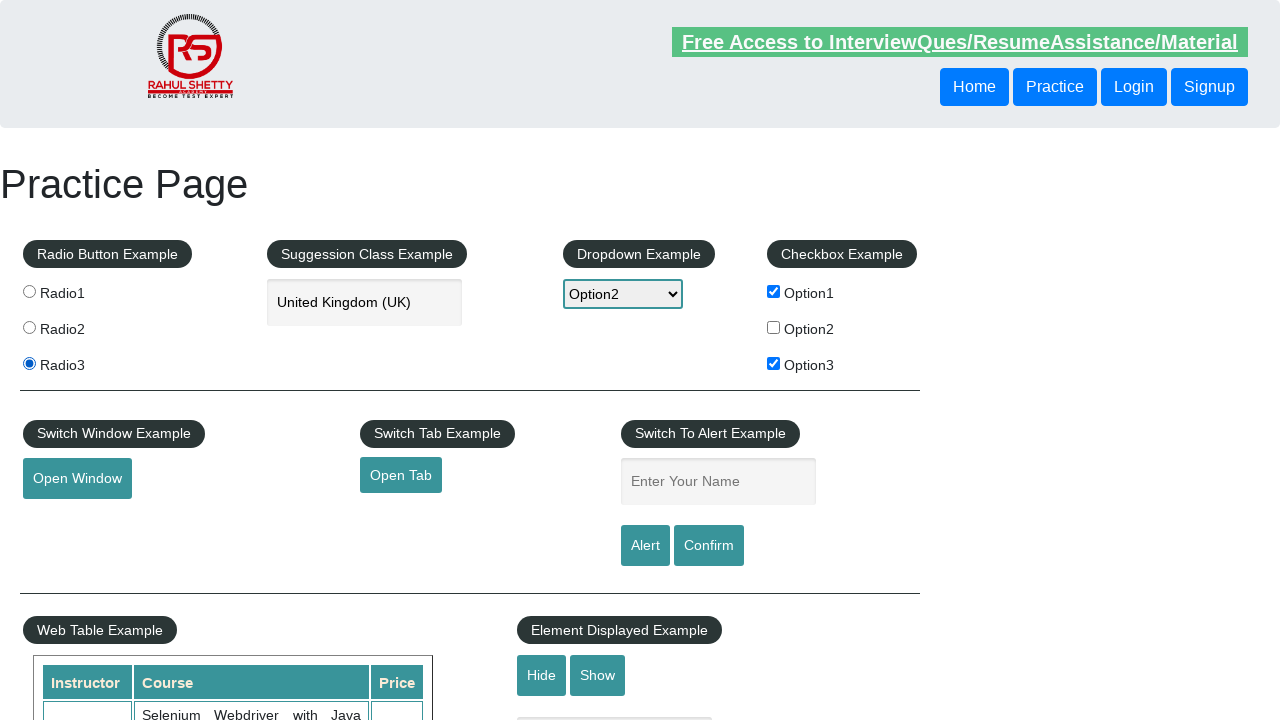